Tests multi-select functionality by holding Ctrl/Cmd key and clicking on random items (1st, 4th, 8th, and 11th items)

Starting URL: https://automationfc.github.io/jquery-selectable/

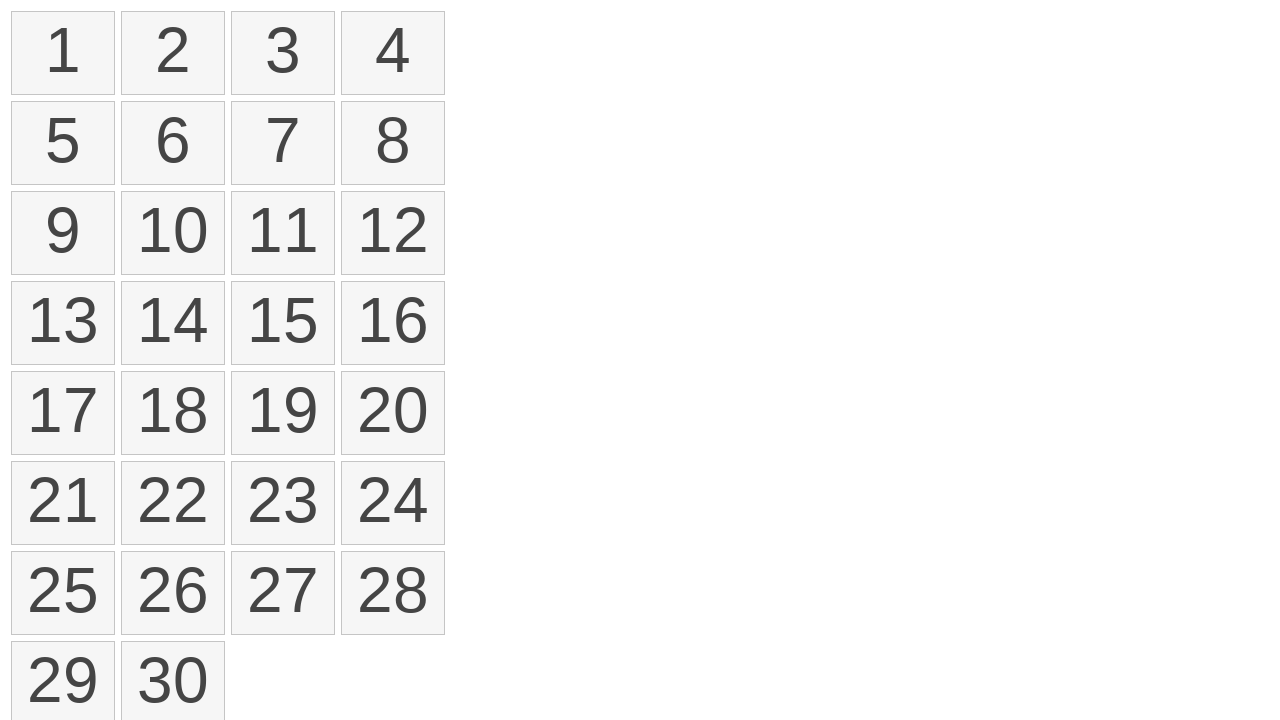

Clicked 1st item while holding Ctrl/Cmd modifier key at (63, 53) on ol#selectable>li >> nth=0
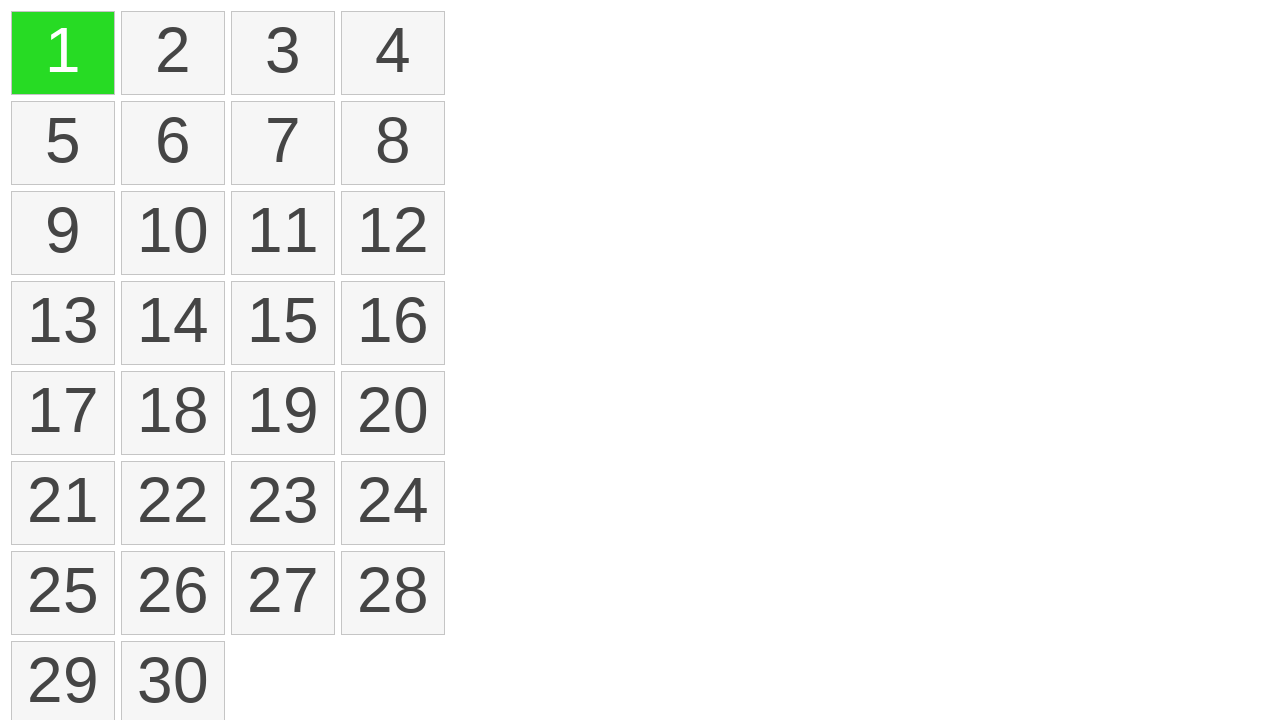

Clicked 4th item while holding Ctrl/Cmd modifier key at (393, 53) on ol#selectable>li >> nth=3
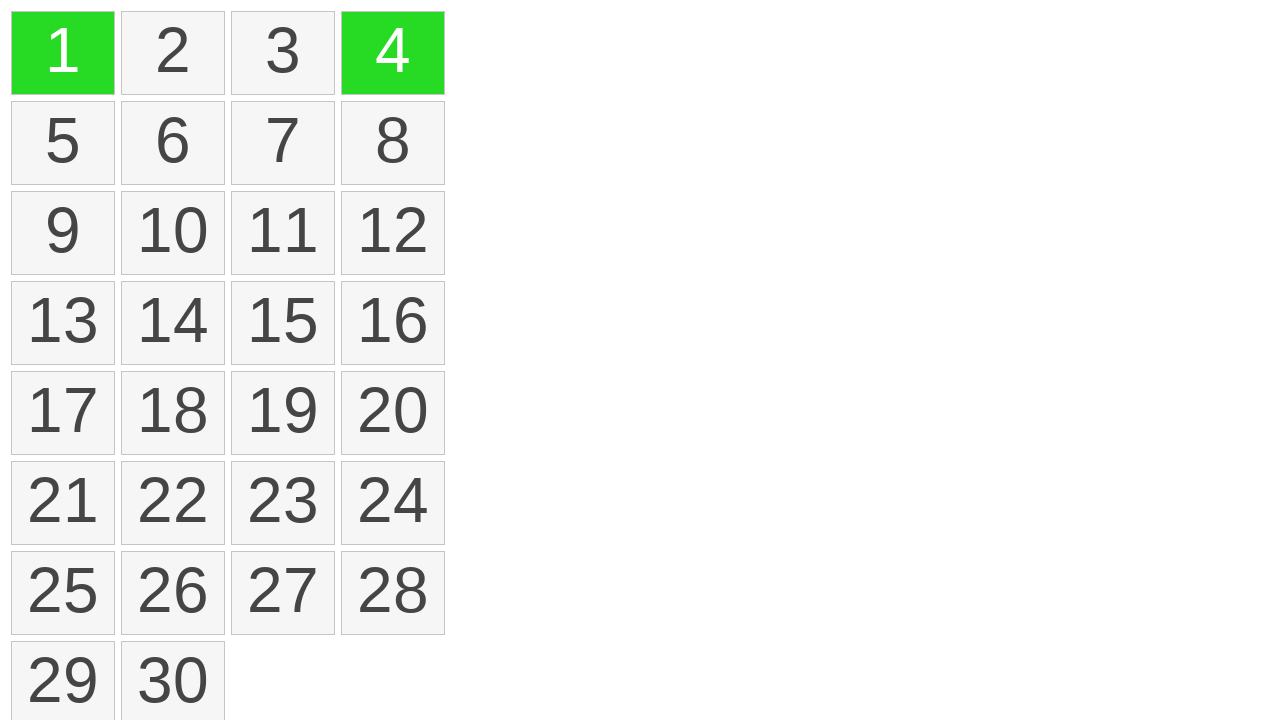

Clicked 8th item while holding Ctrl/Cmd modifier key at (393, 143) on ol#selectable>li >> nth=7
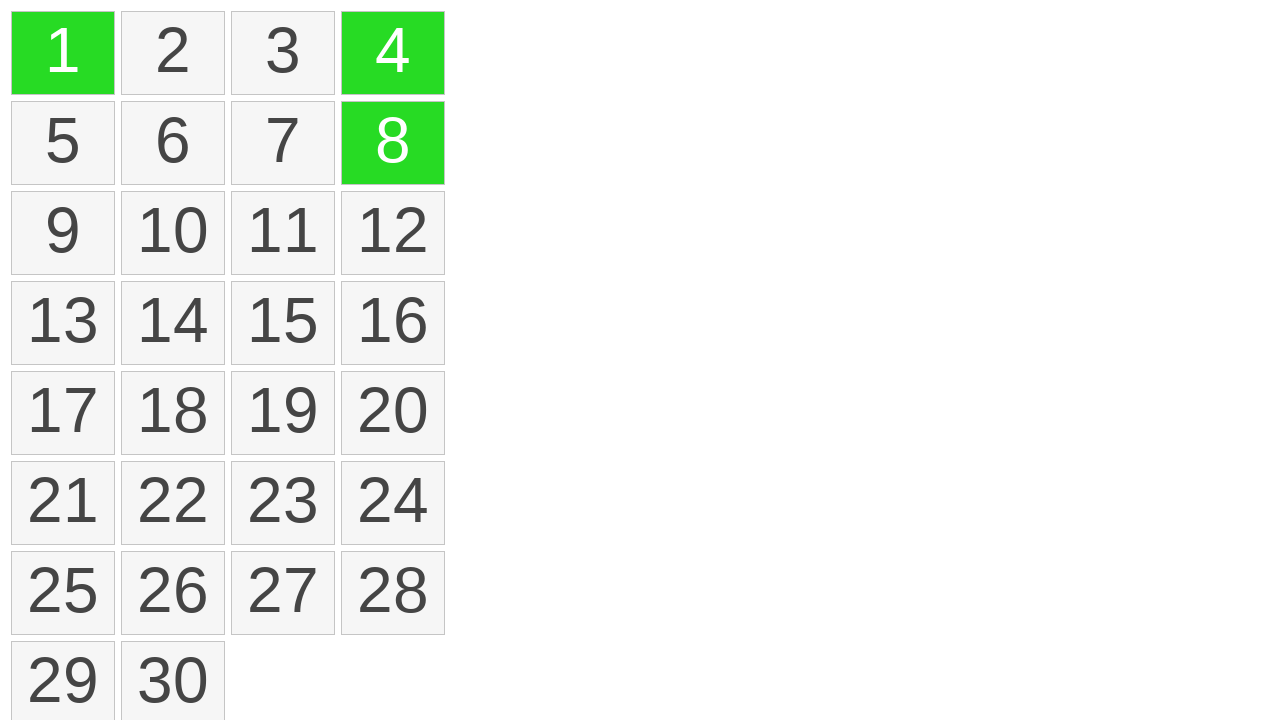

Clicked 11th item while holding Ctrl/Cmd modifier key at (283, 233) on ol#selectable>li >> nth=10
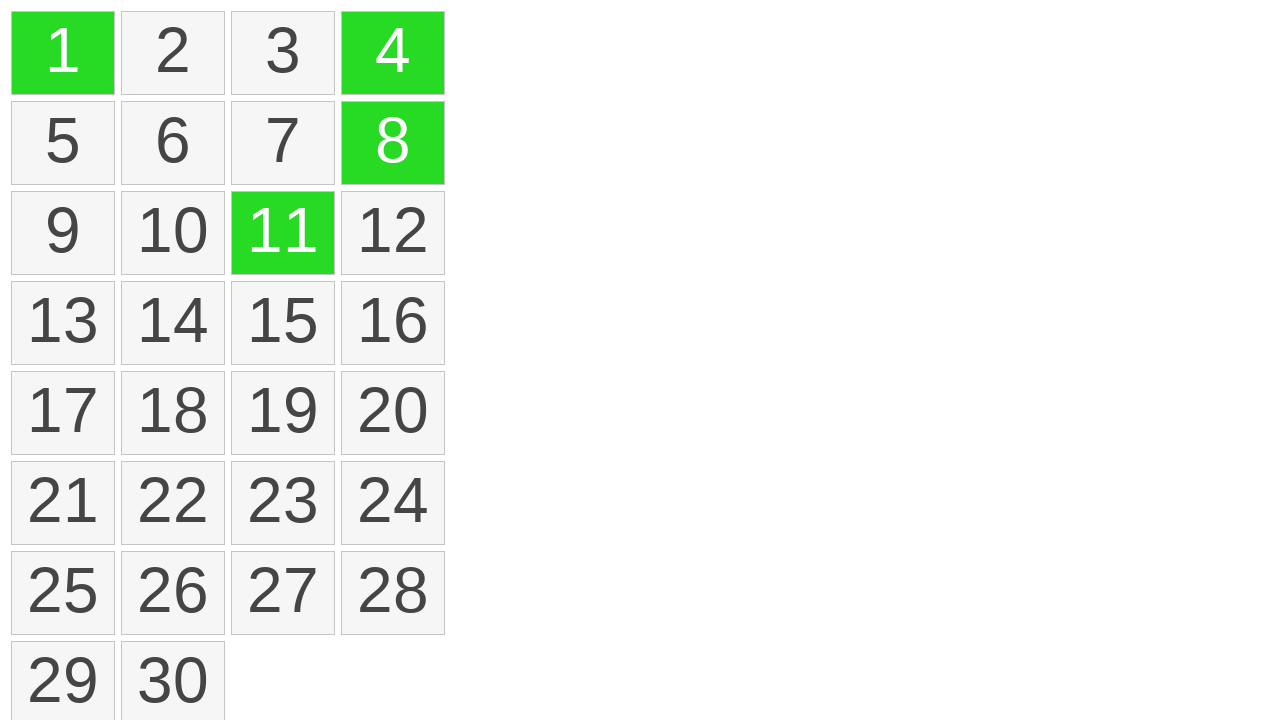

Verified that 4 items are selected
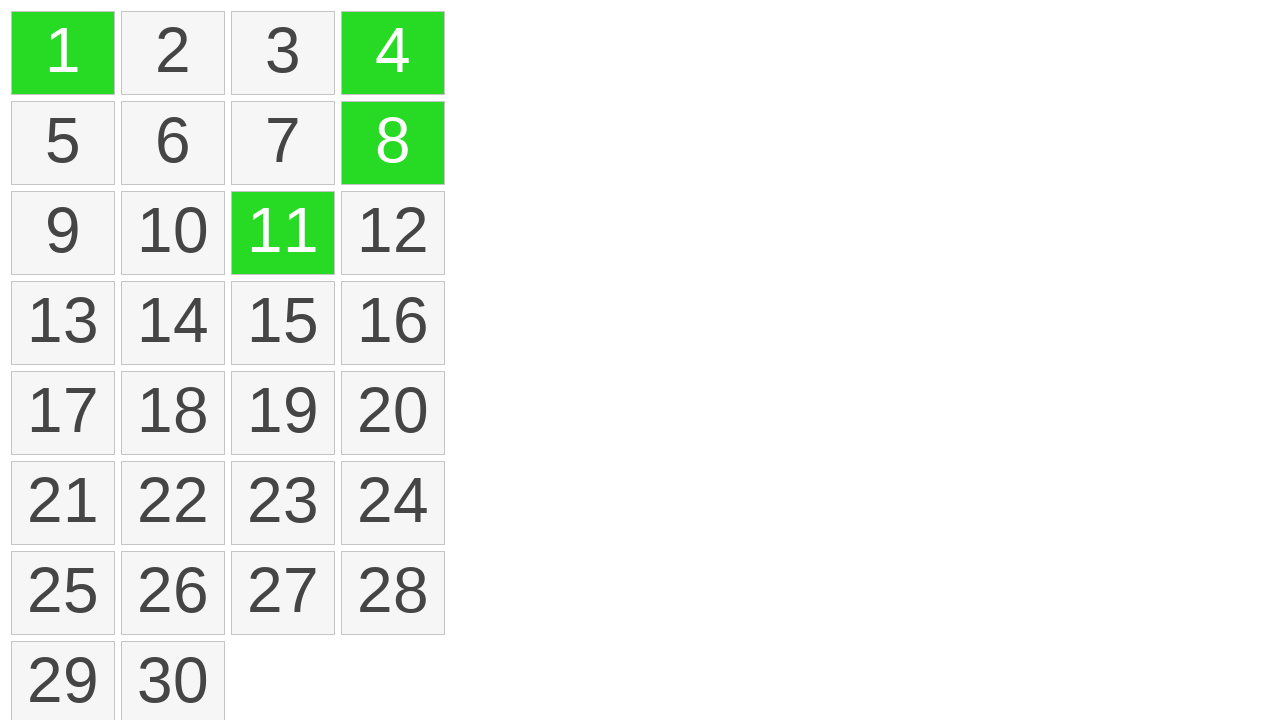

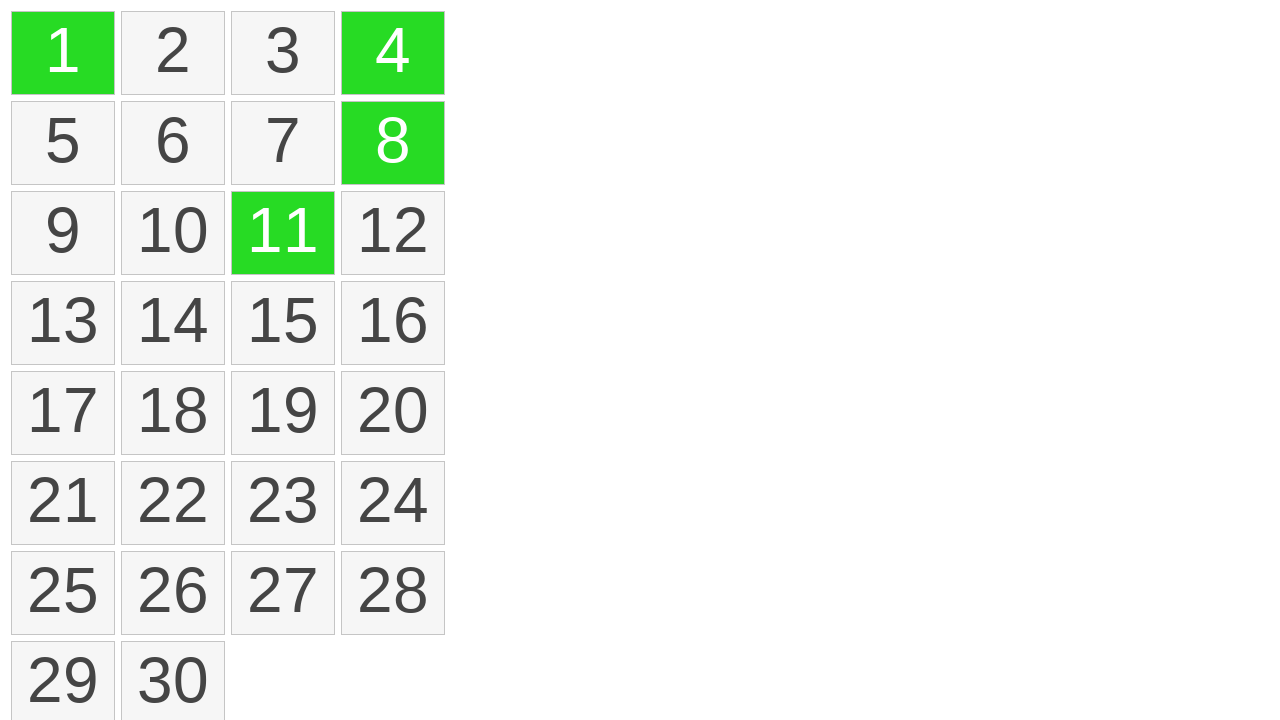